Tests American Airlines flight search by entering origin airport (DEN), destination airport (BOI), departure date, and return date, then submitting the search form.

Starting URL: https://www.aa.com

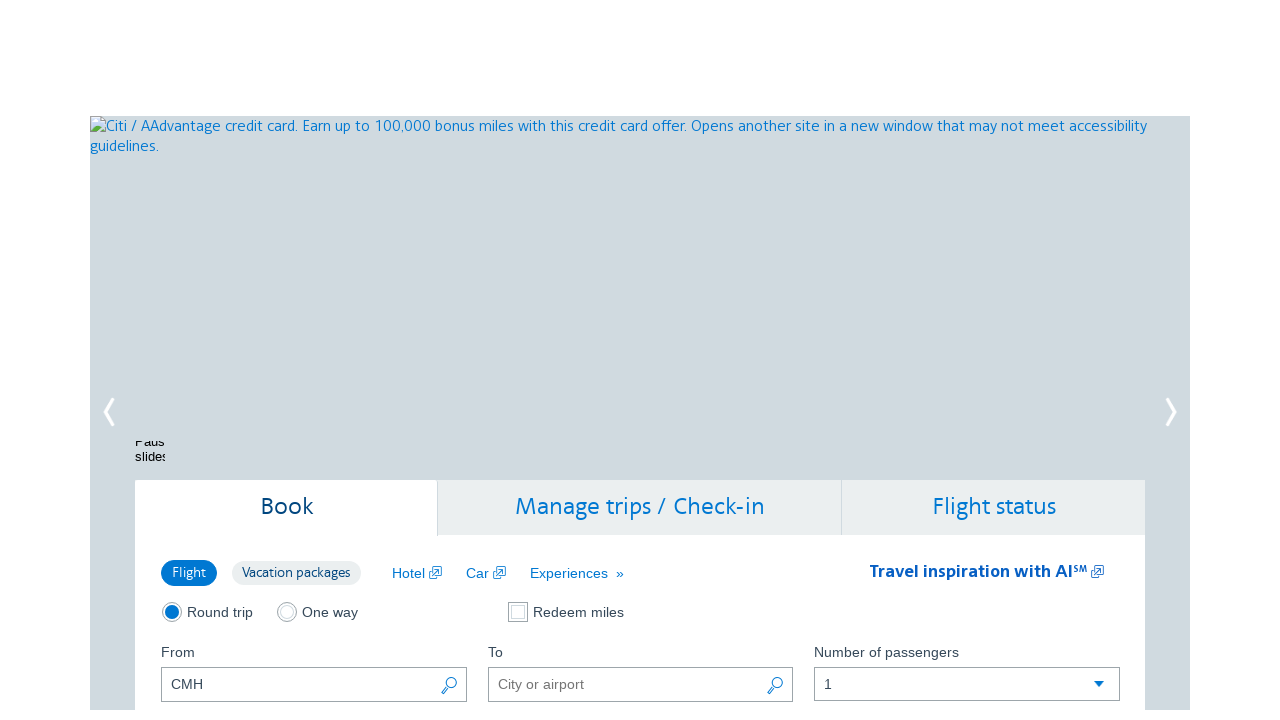

Cleared origin airport field on #reservationFlightSearchForm\.originAirport
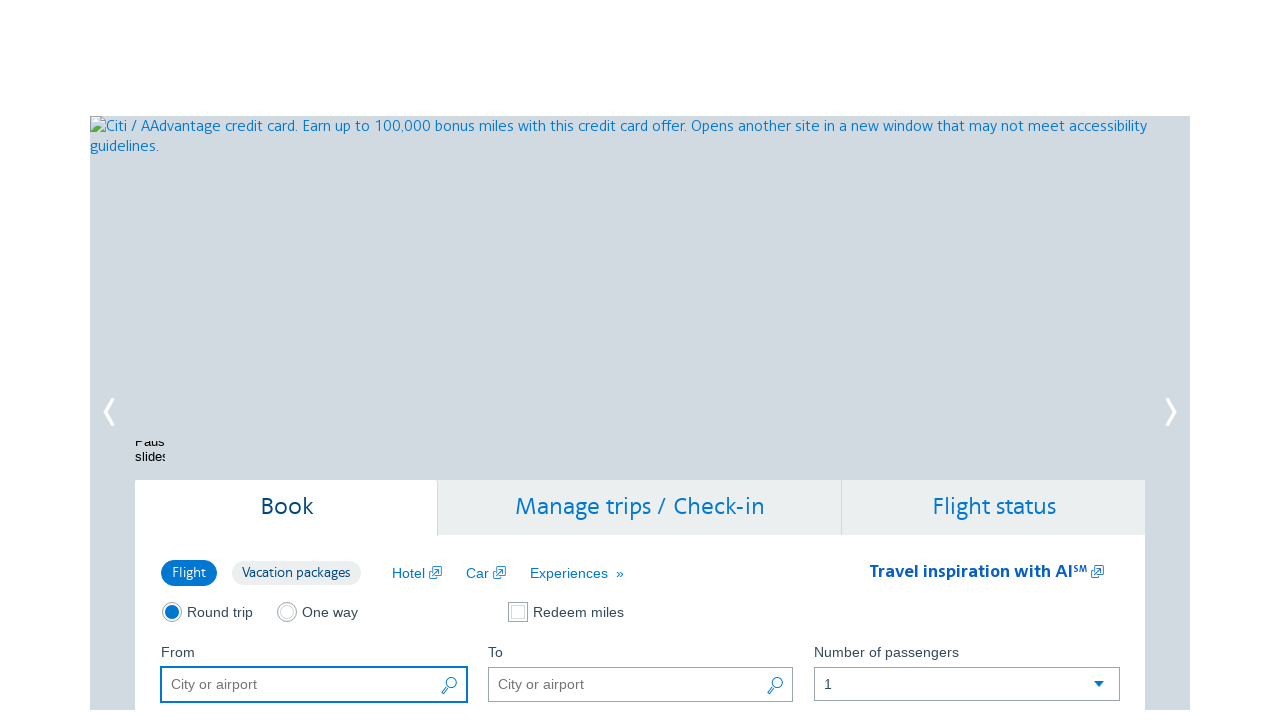

Entered DEN as origin airport on #reservationFlightSearchForm\.originAirport
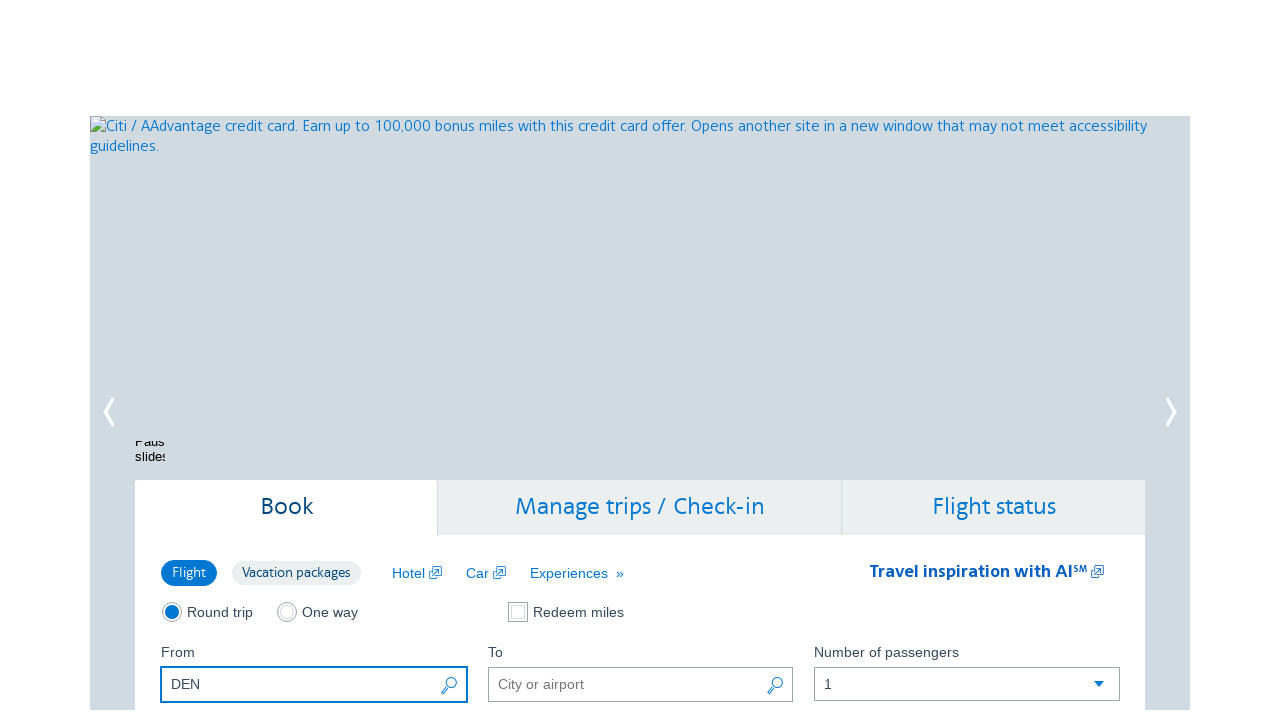

Entered departure date 03/28/2025 on #aa-leavingOn
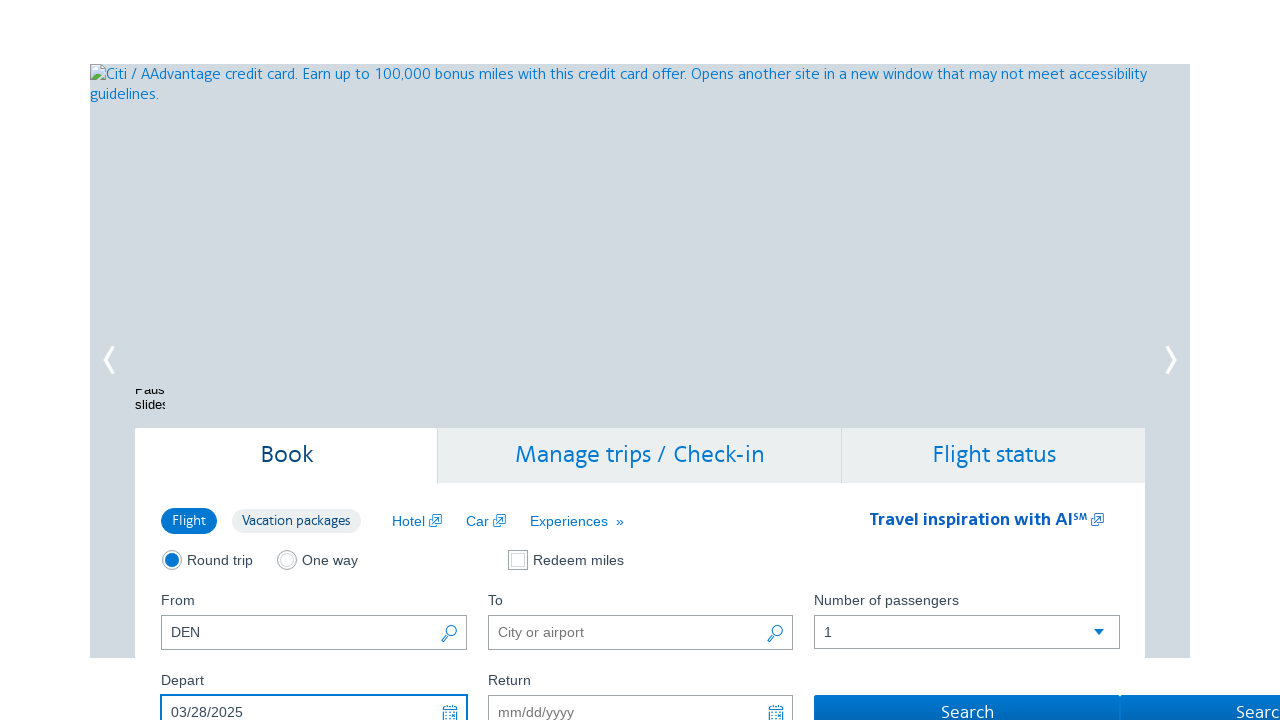

Entered BOI as destination airport on #reservationFlightSearchForm\.destinationAirport
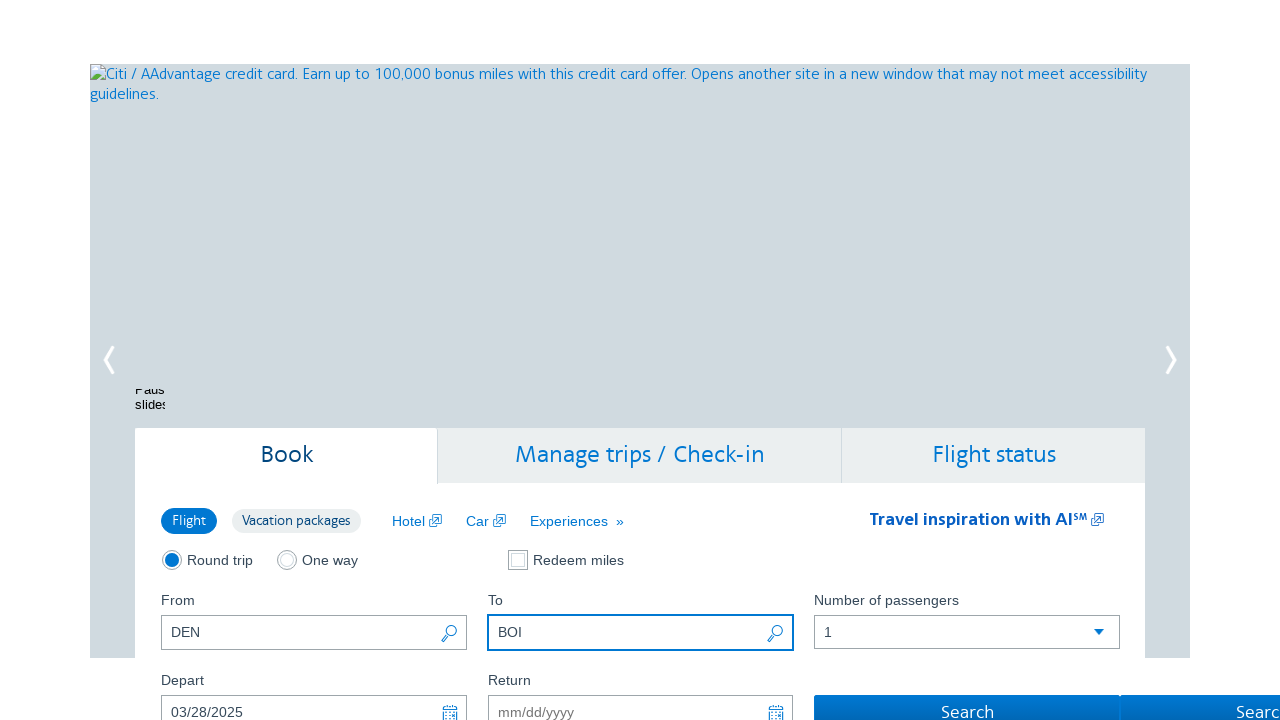

Entered return date 03/29/2025 on #aa-returningFrom
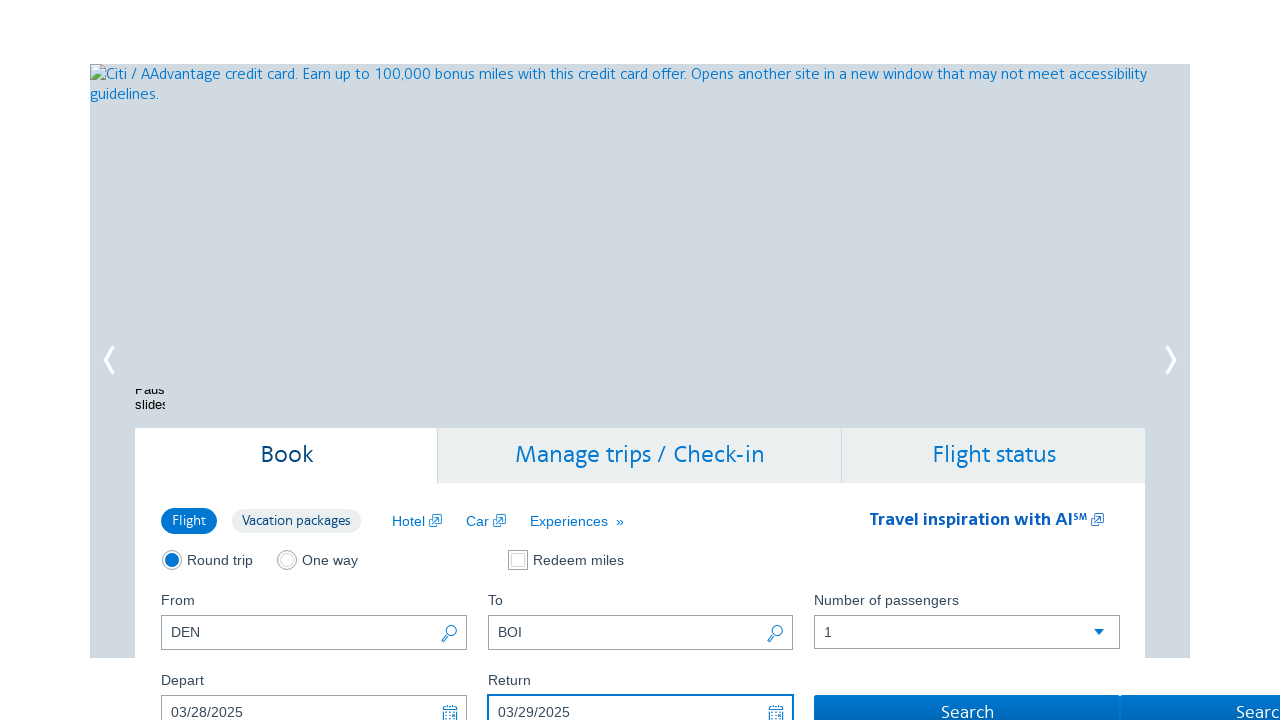

Waited for form to process inputs
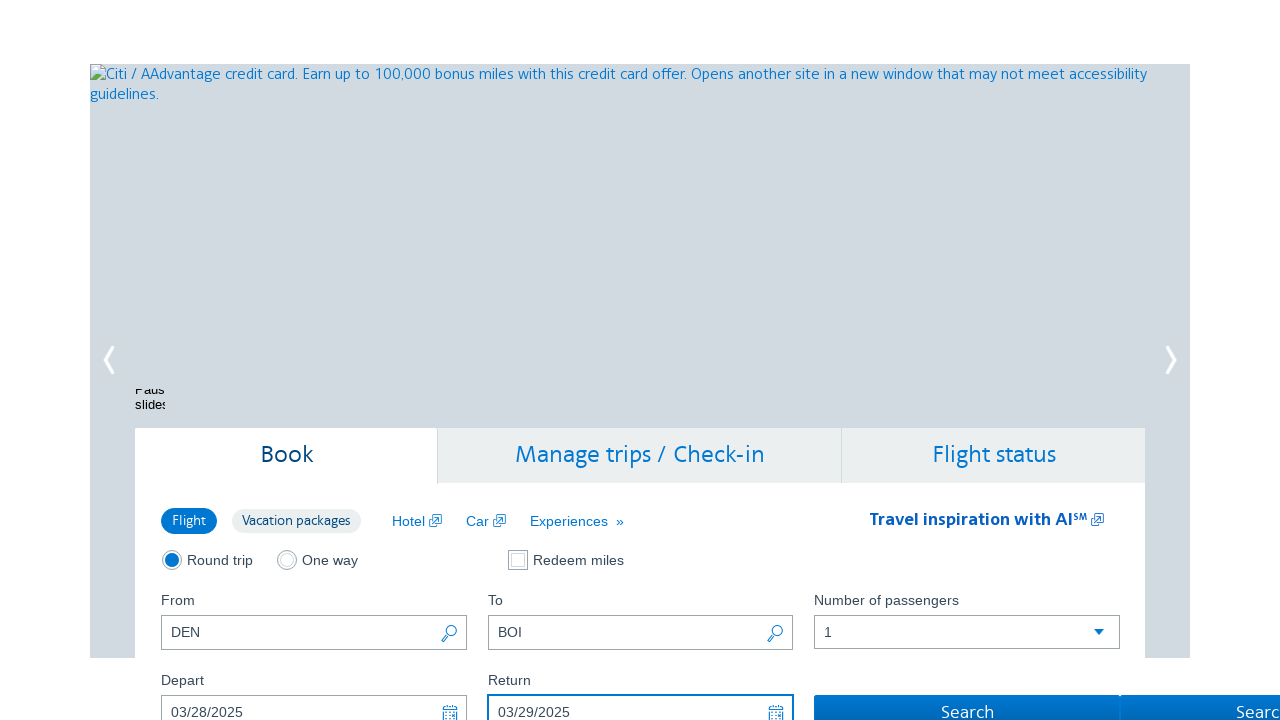

Clicked flight search submit button at (967, 703) on #flightSearchForm\.button\.reSubmit
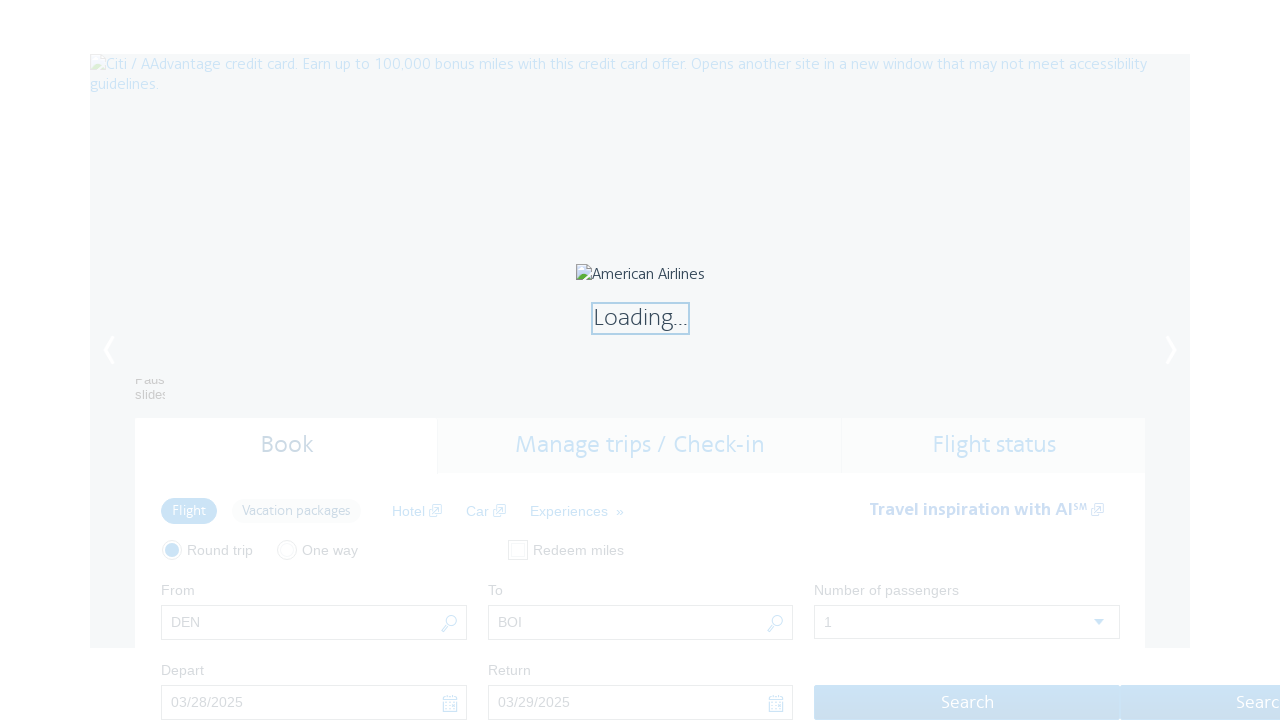

Search results page loaded successfully
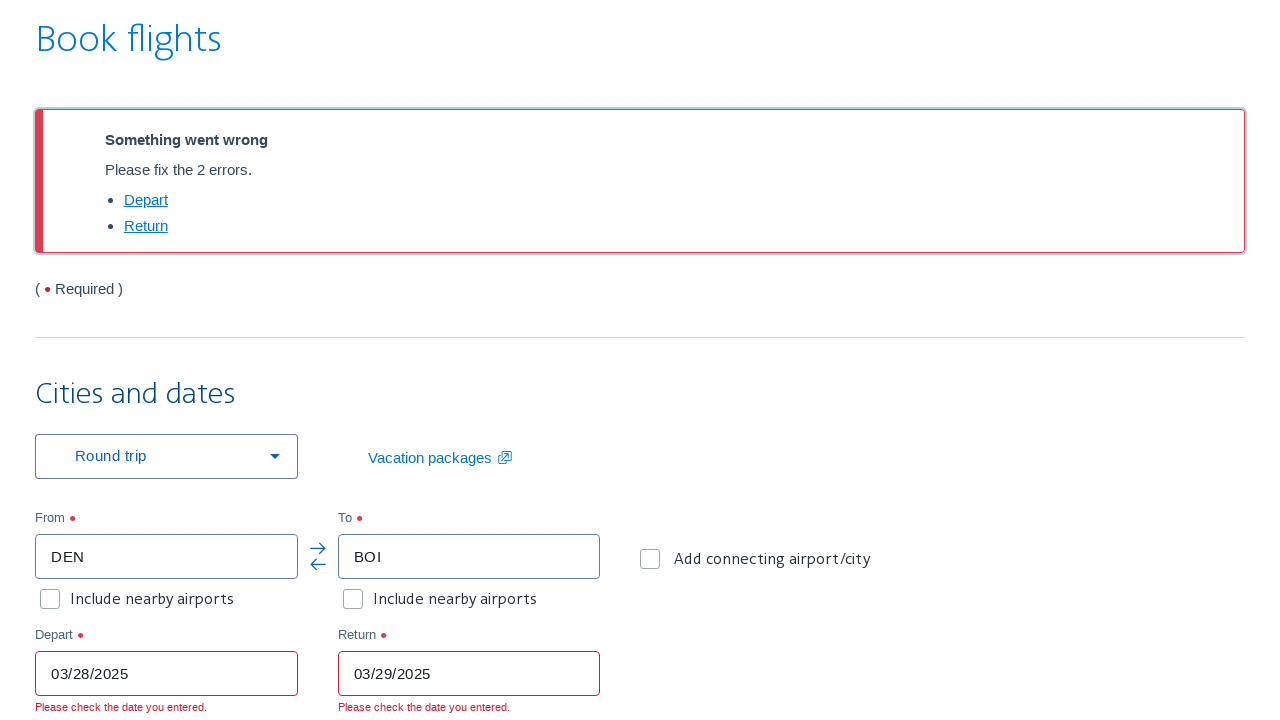

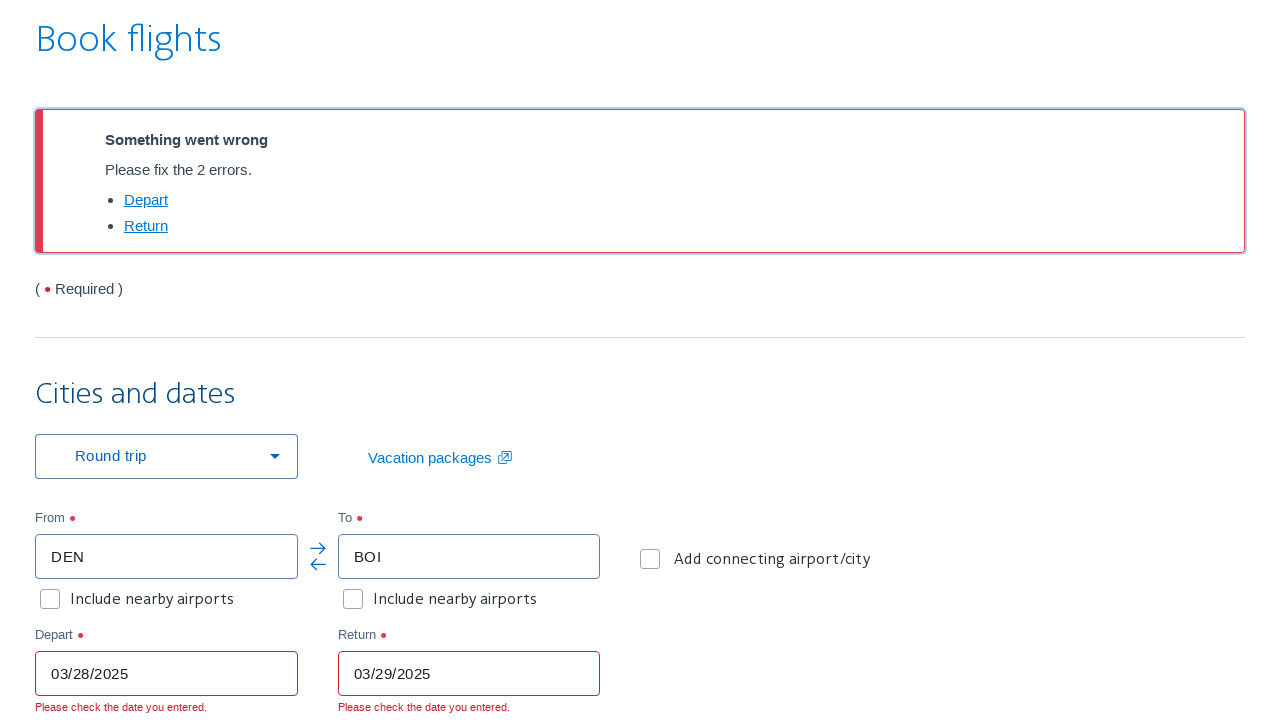